Tests scrolling functionality by navigating to the Selenium documentation page and scrolling down 400 pixels using JavaScript execution

Starting URL: https://www.selenium.dev/documentation/webdriver/elements/information/

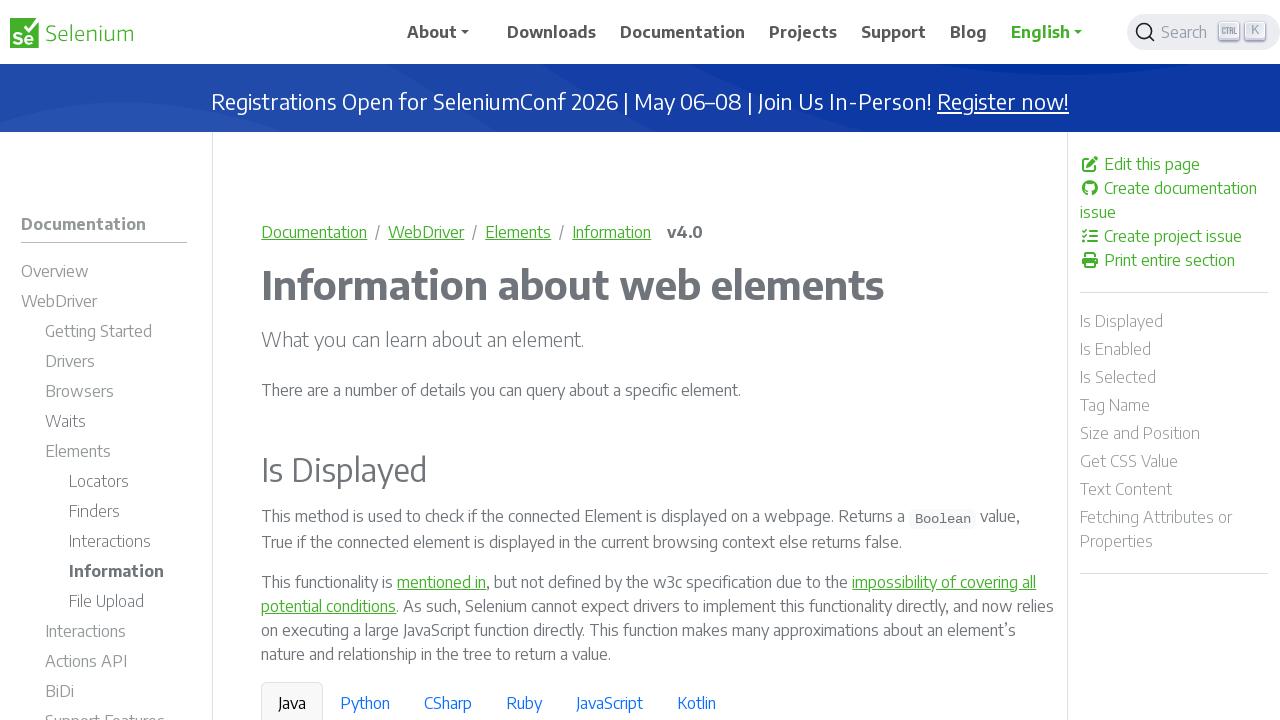

Navigated to Selenium documentation page for element information
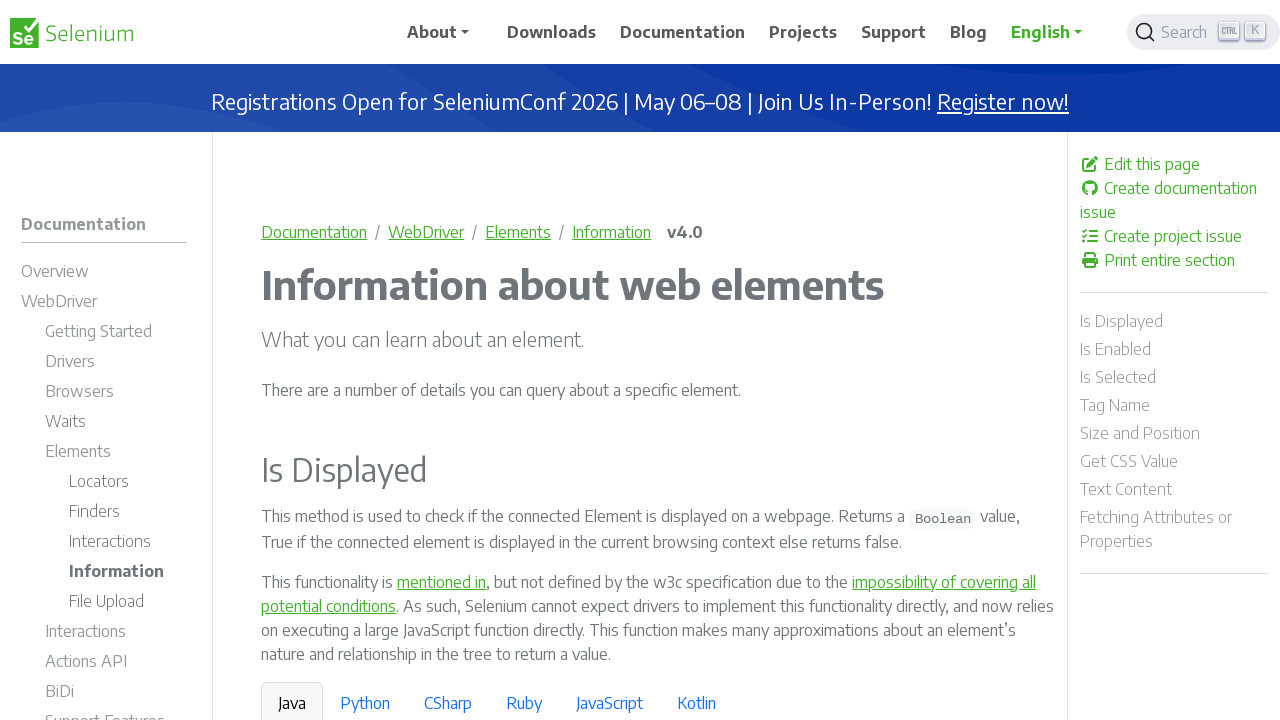

Scrolled down 400 pixels using JavaScript execution
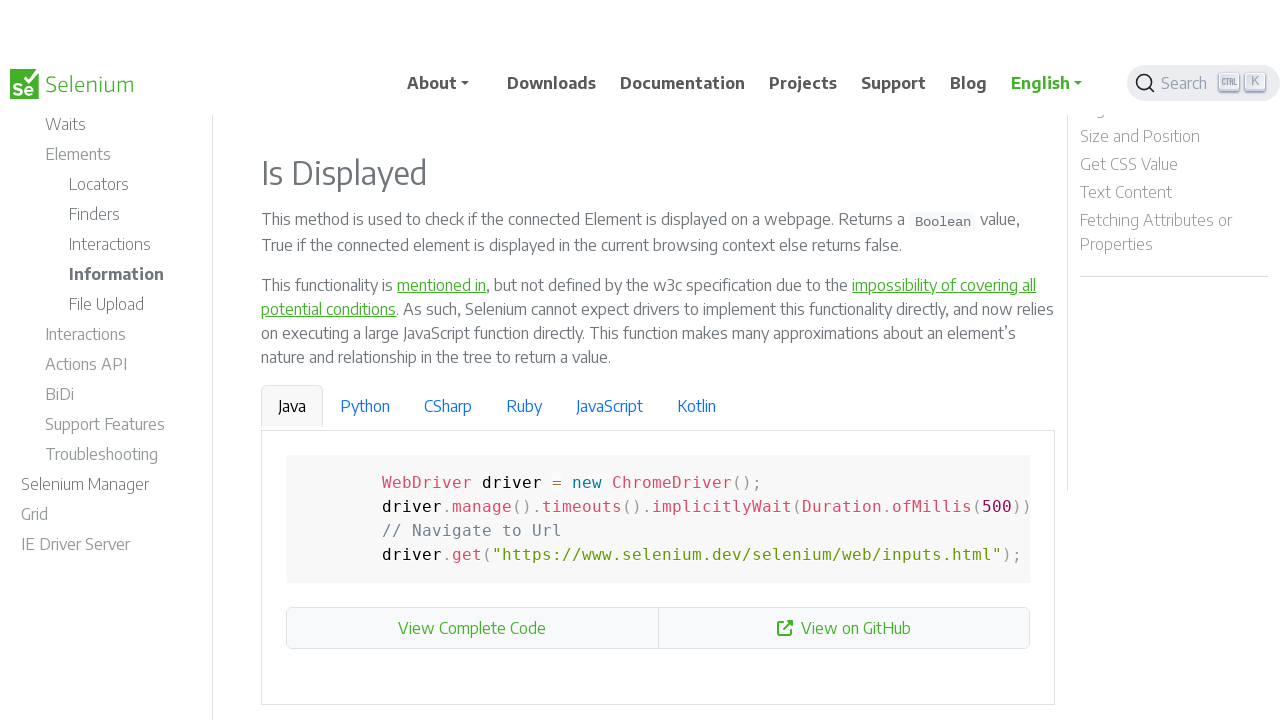

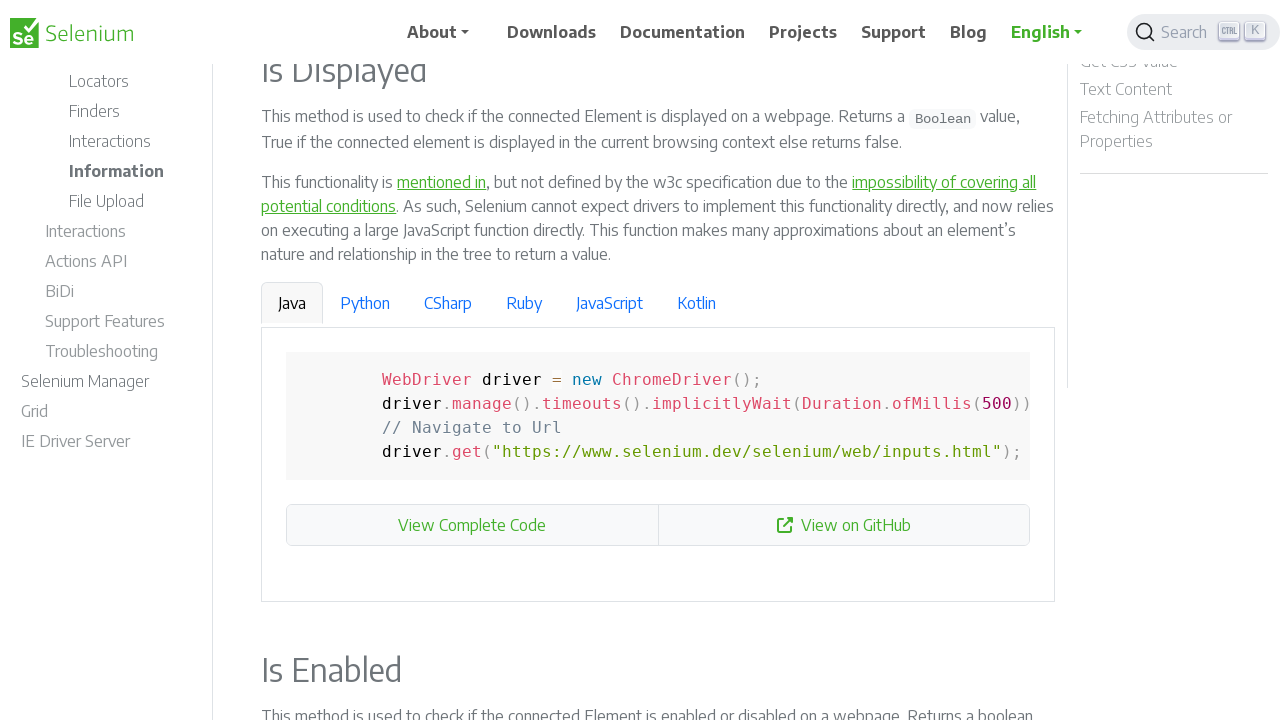